Clicks on the Register navigation link and verifies the register form header is visible

Starting URL: https://test-c05c4.firebaseapp.com/

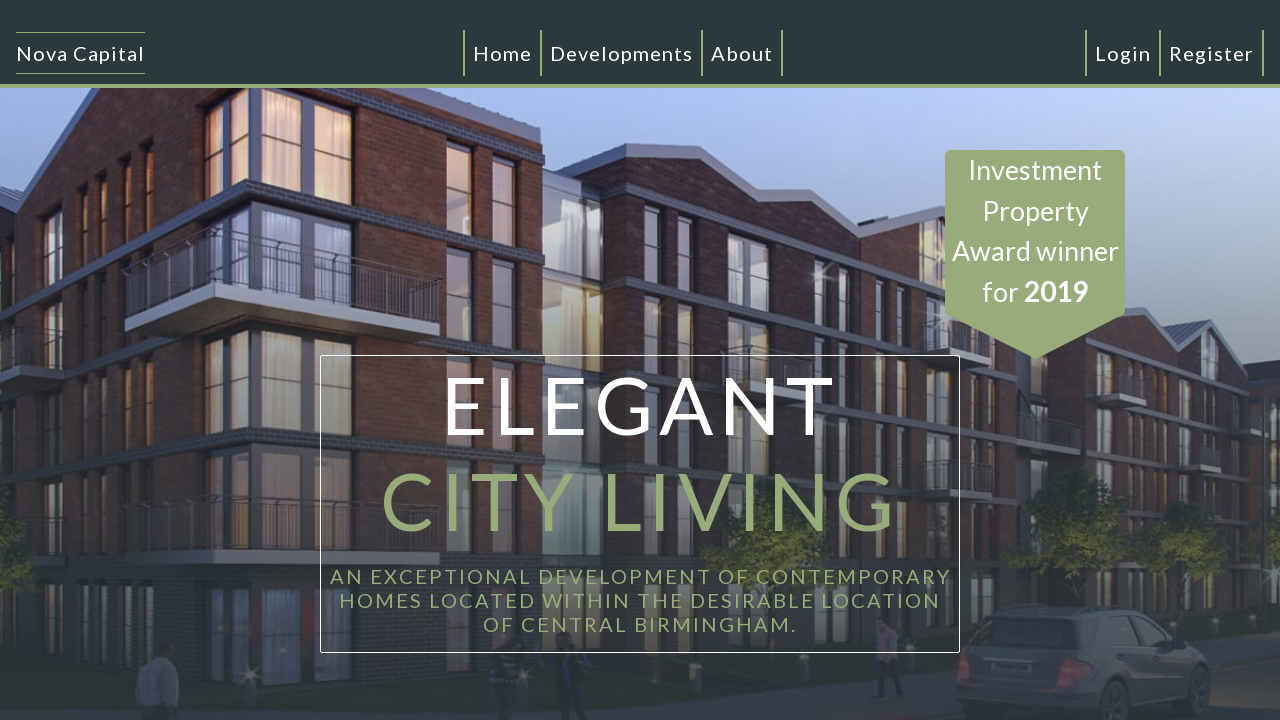

Clicked on Register navigation link at (1212, 53) on #registerNav
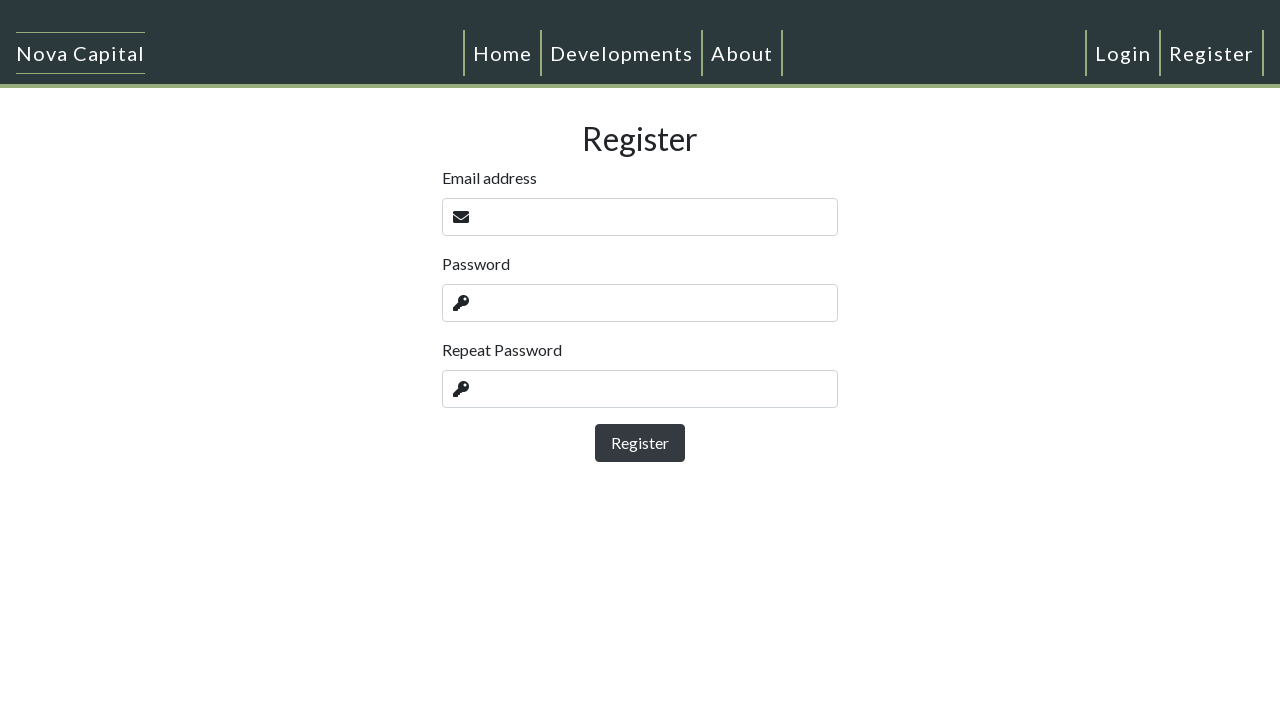

Register form header loaded and visible
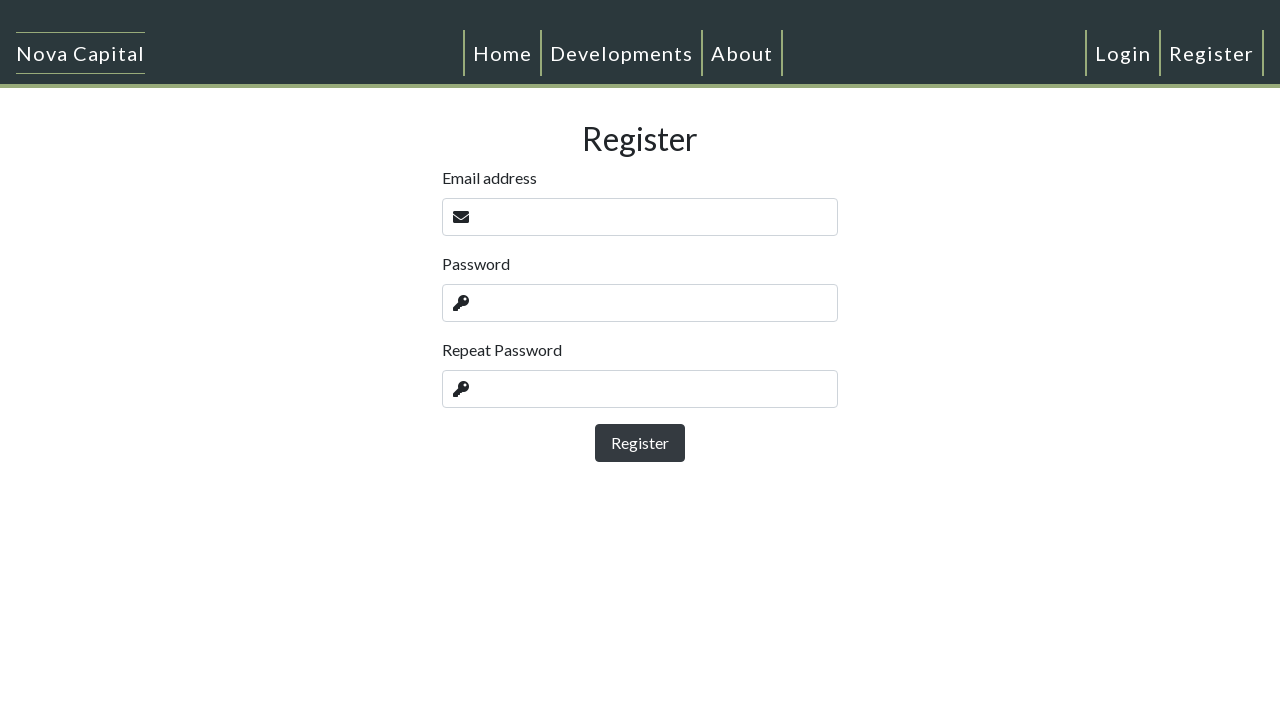

Retrieved register form header text content
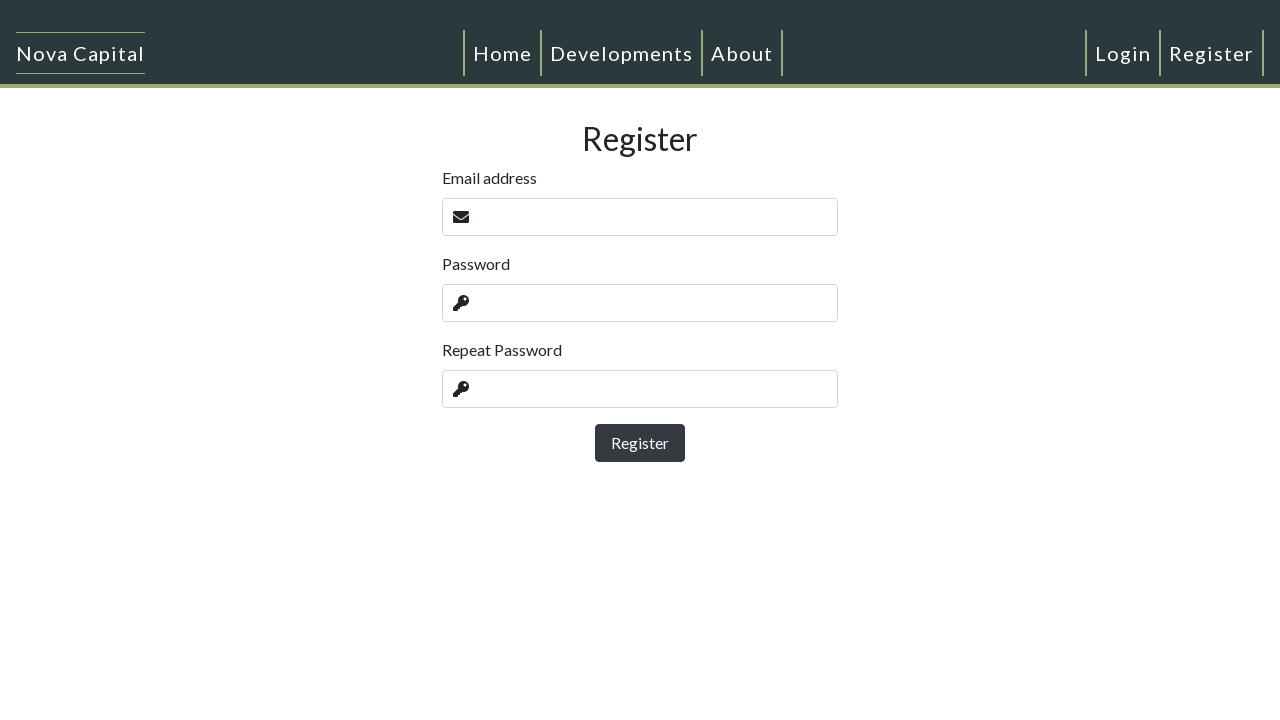

Verified register form header displays 'Register'
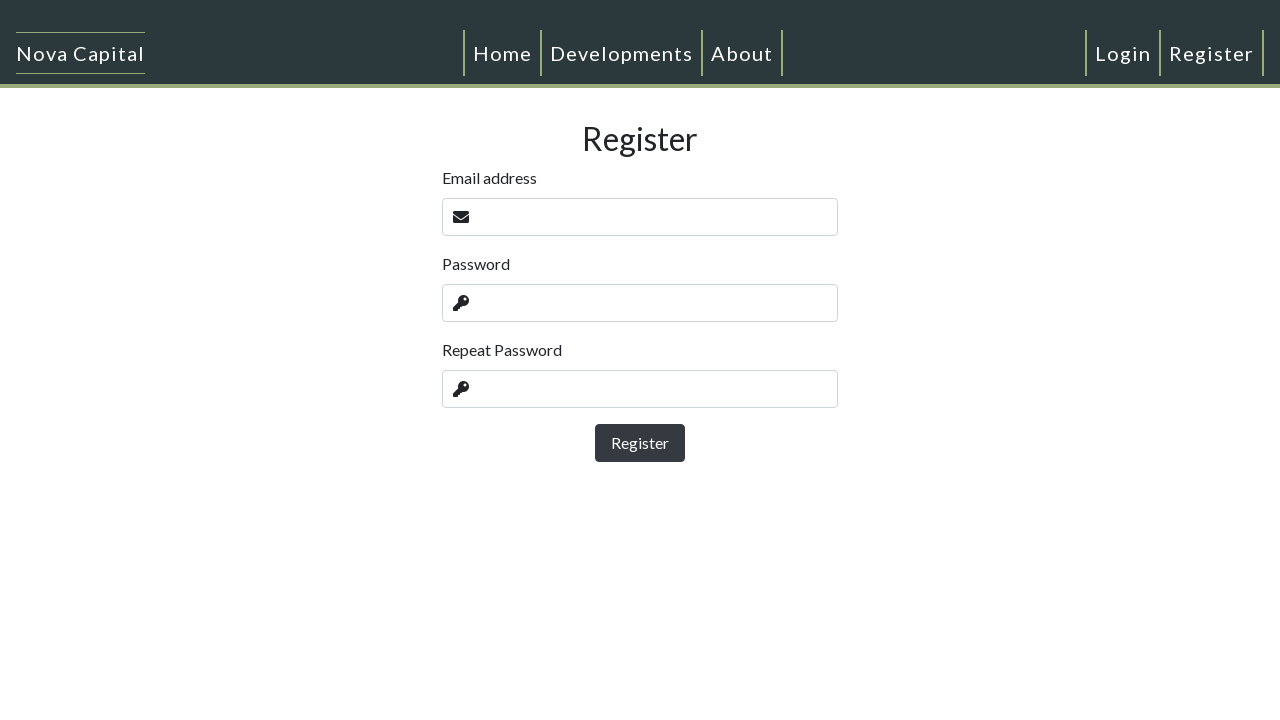

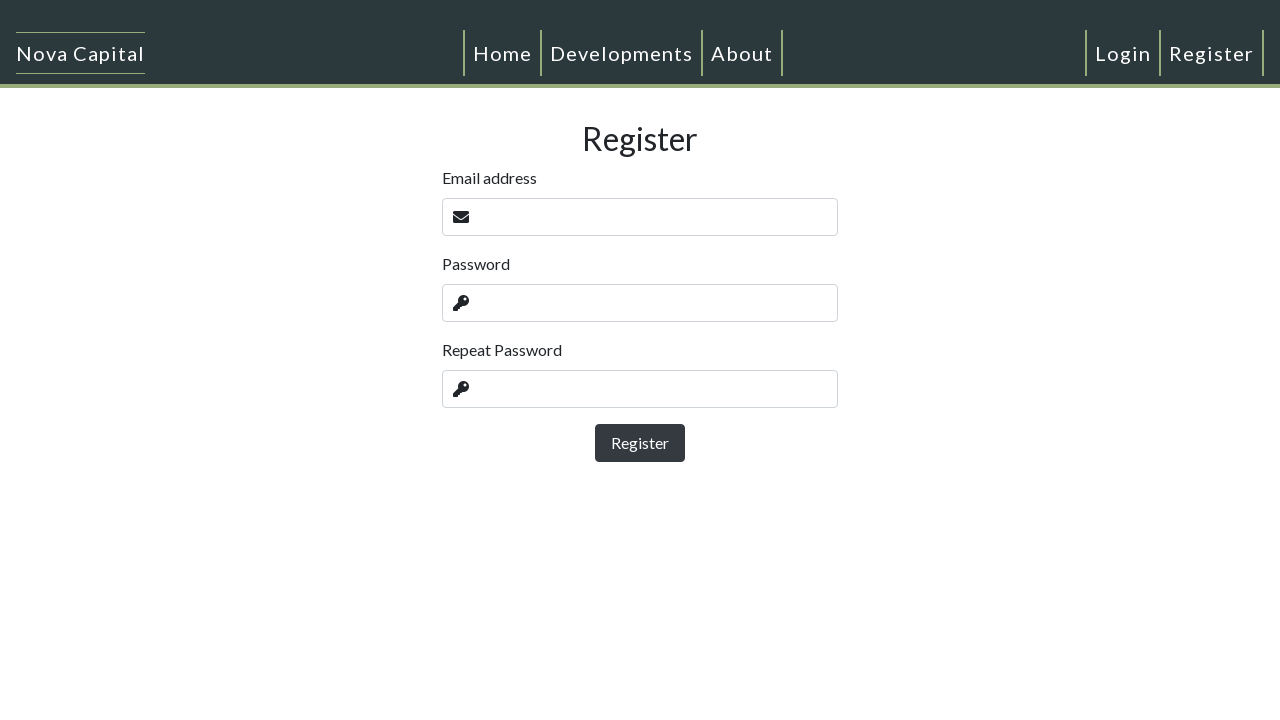